Launches the RedBus website and verifies the page loads by checking the URL and title are accessible.

Starting URL: https://www.redbus.in/

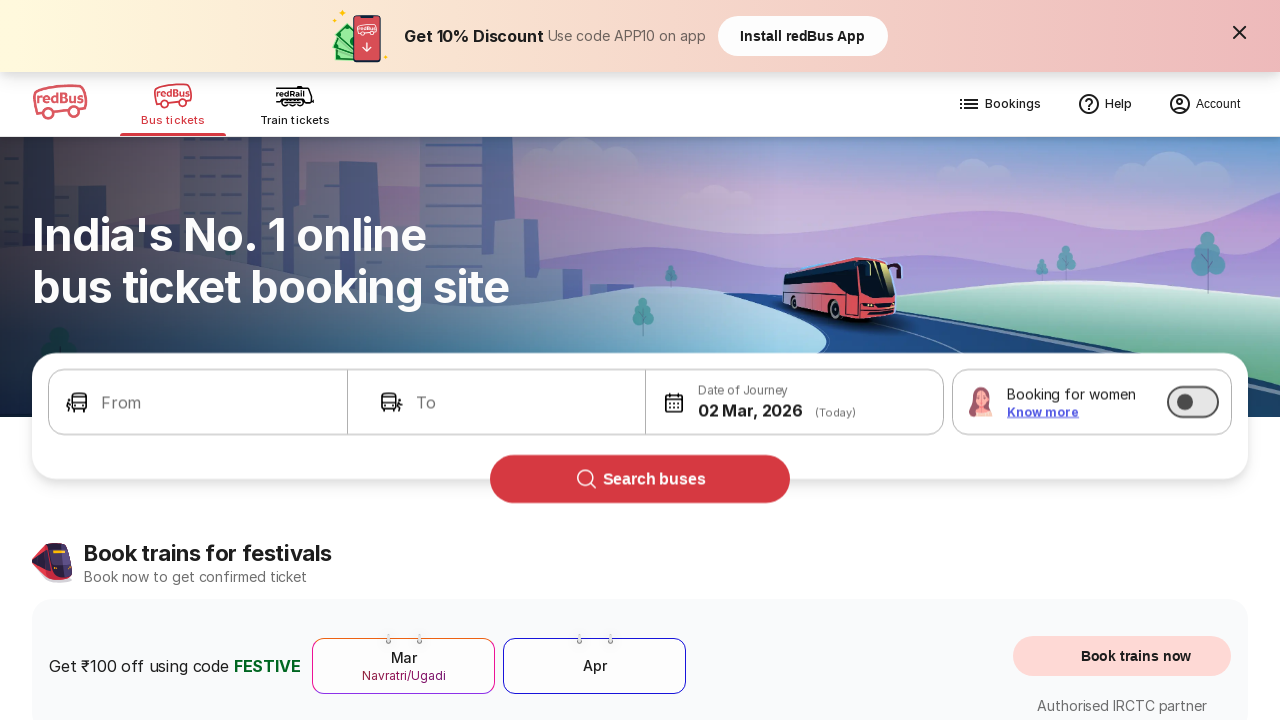

Page loaded with DOM content ready
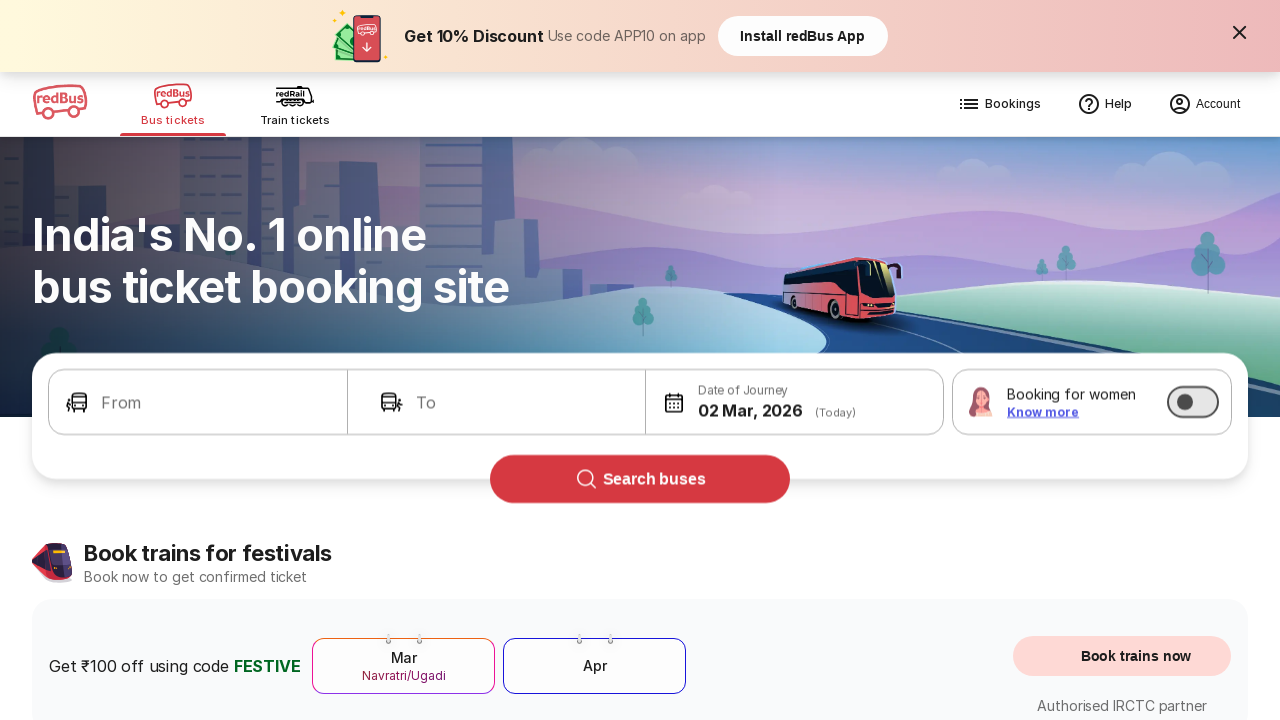

Retrieved page URL: https://www.redbus.in/
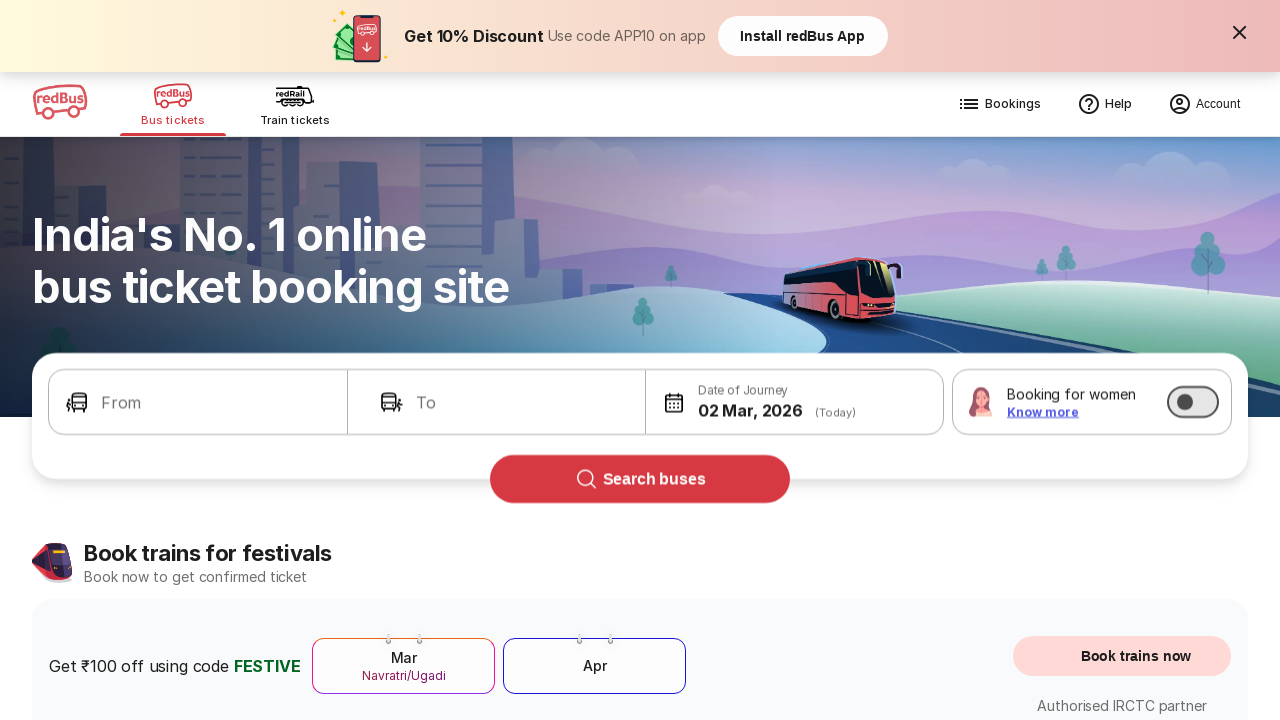

Retrieved page title: Bus Booking Online and Train Tickets at Lowest Price - redBus
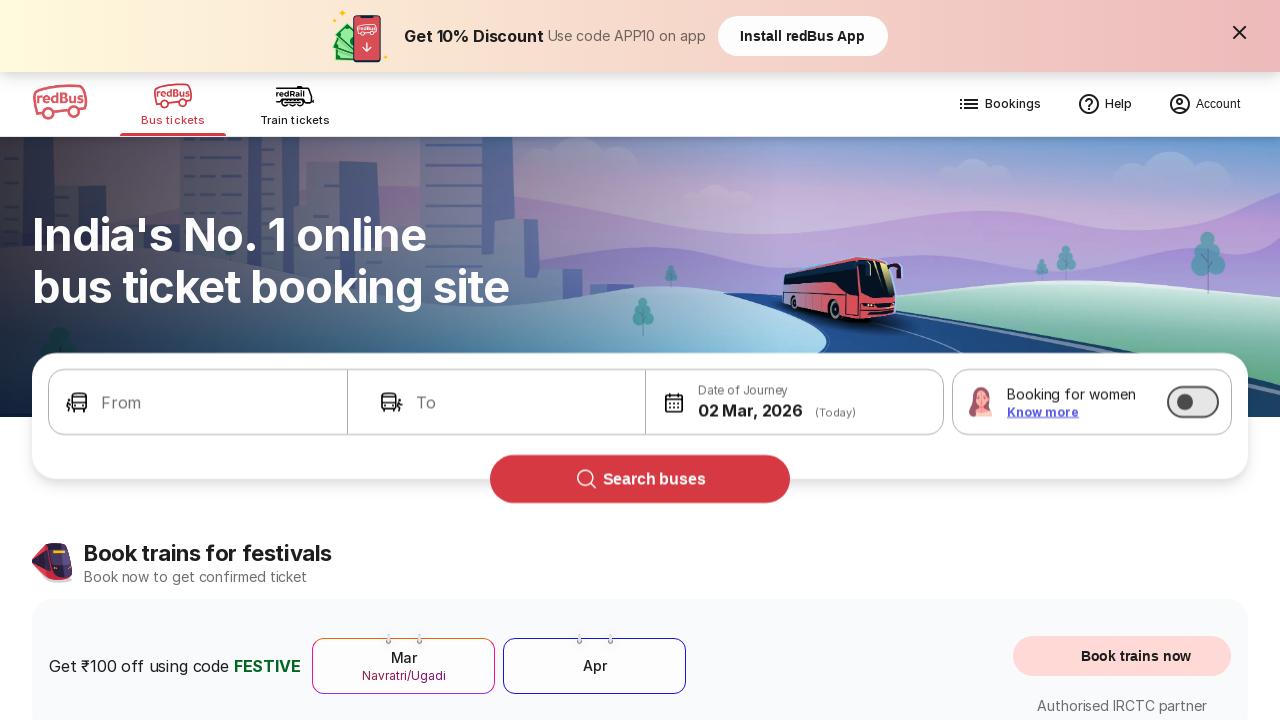

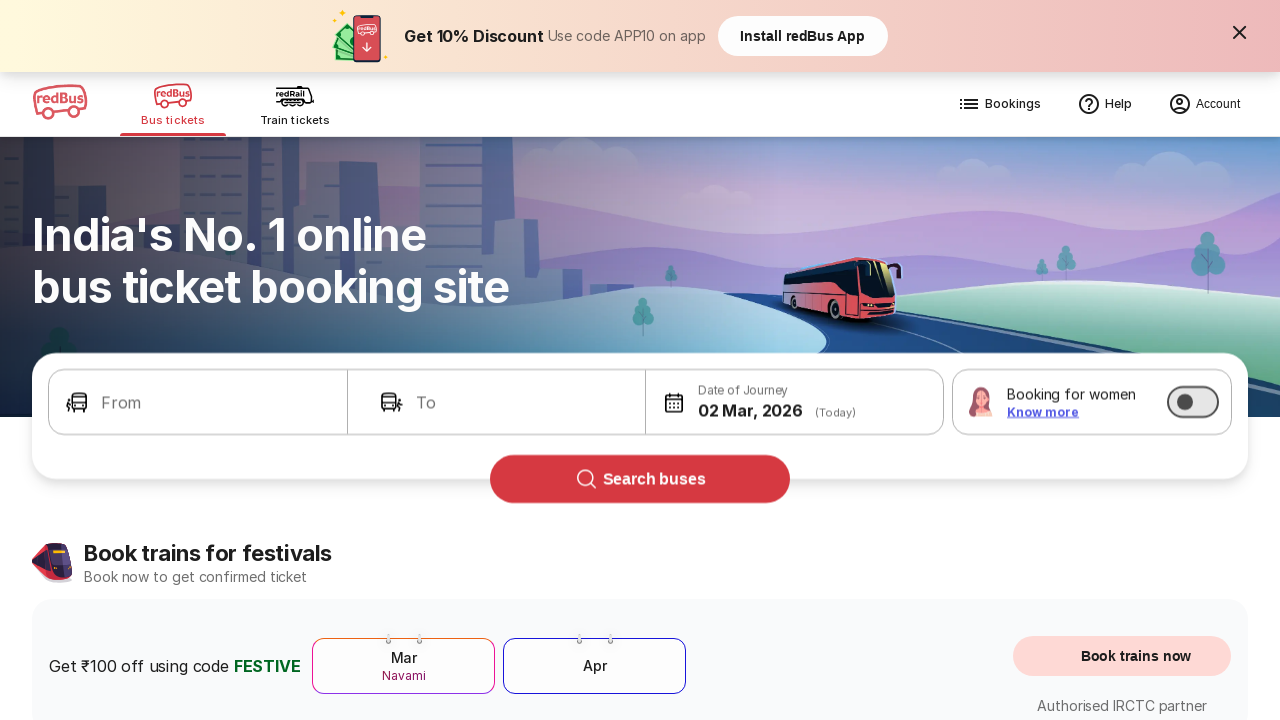